Navigates to the Puma India website homepage and verifies it loads successfully

Starting URL: https://in.puma.com/in/en

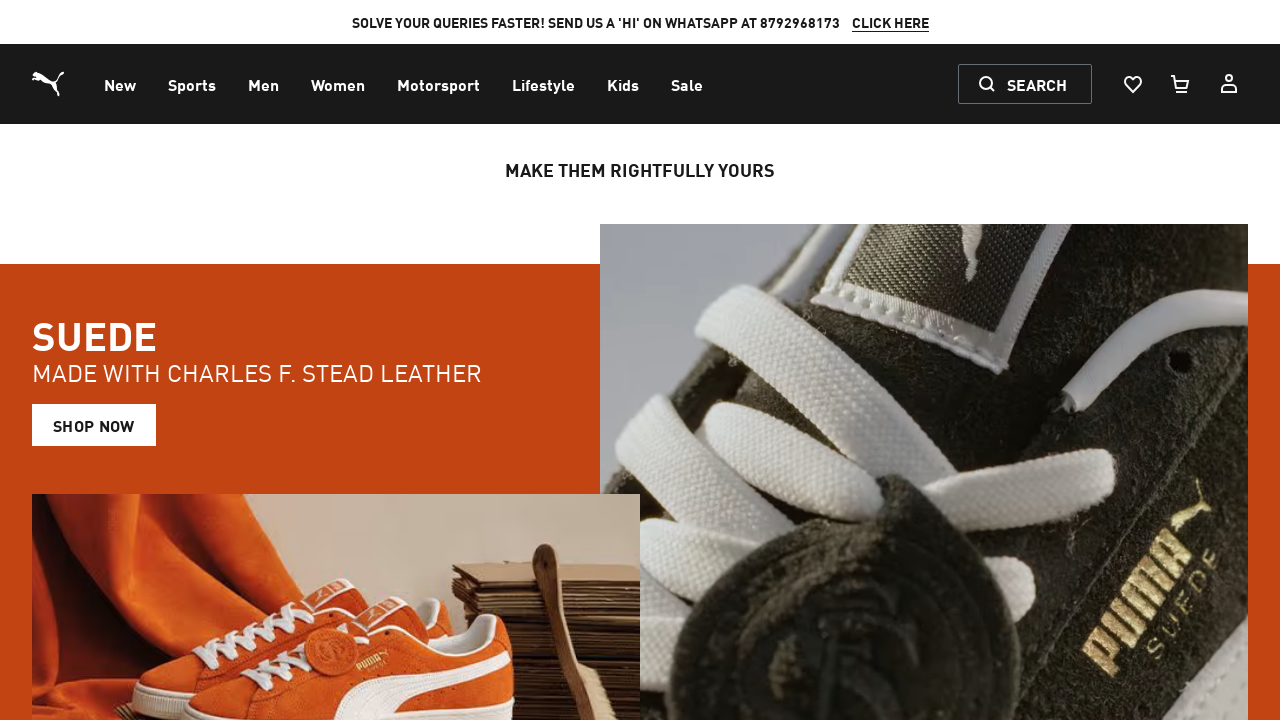

Navigated to Puma India homepage and waited for DOM content to load
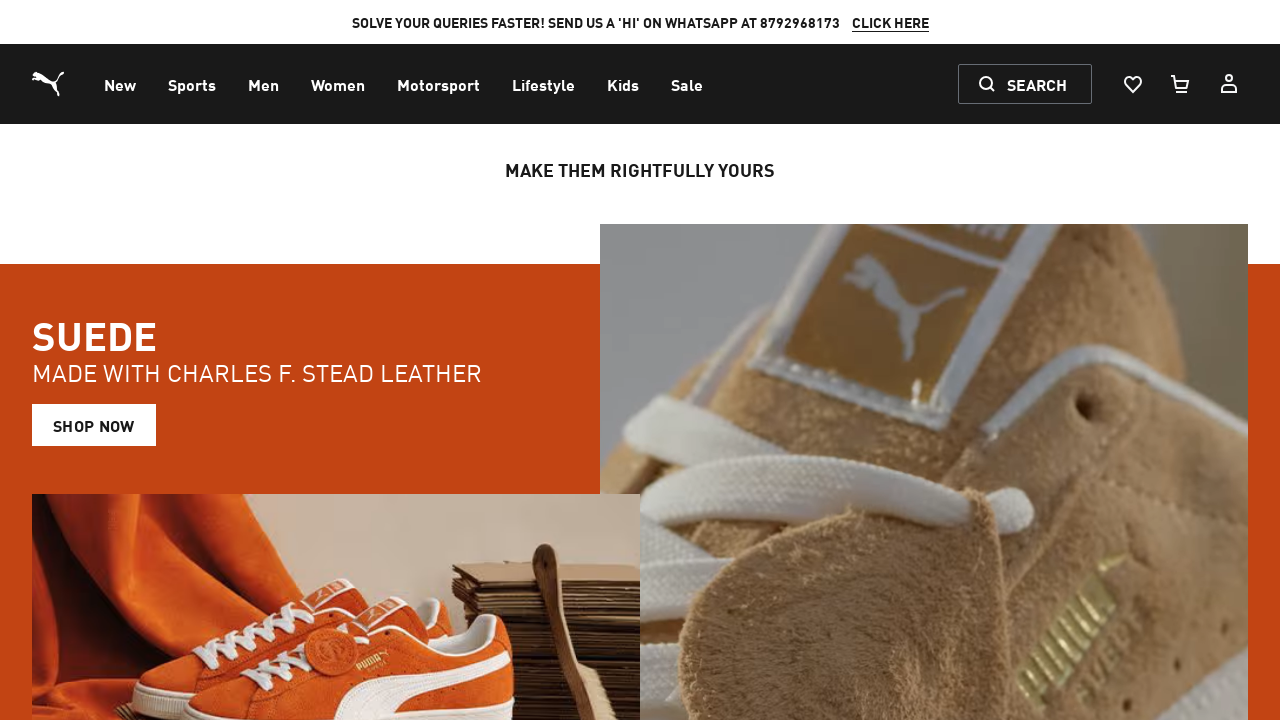

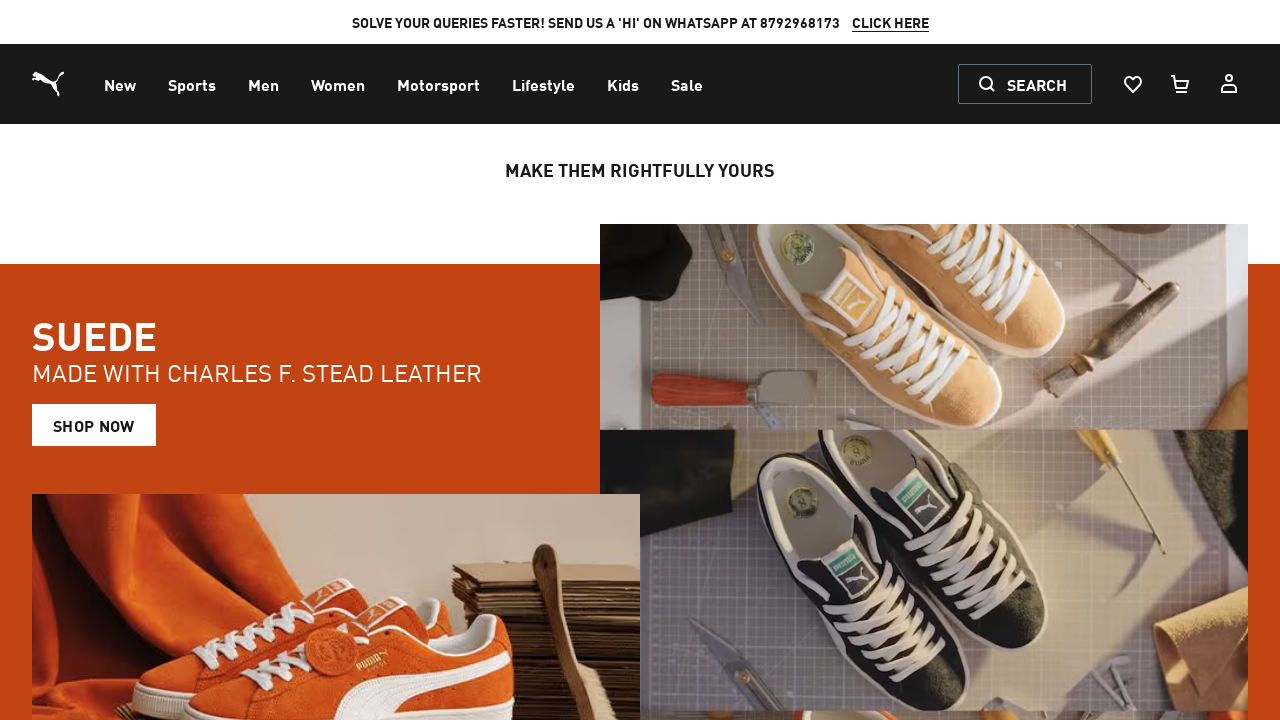